Tests custom dropdown selection on jQuery UI demo page by selecting different speed options (Medium, Fast, Faster) and verifying the selected values

Starting URL: http://jqueryui.com/resources/demos/selectmenu/default.html

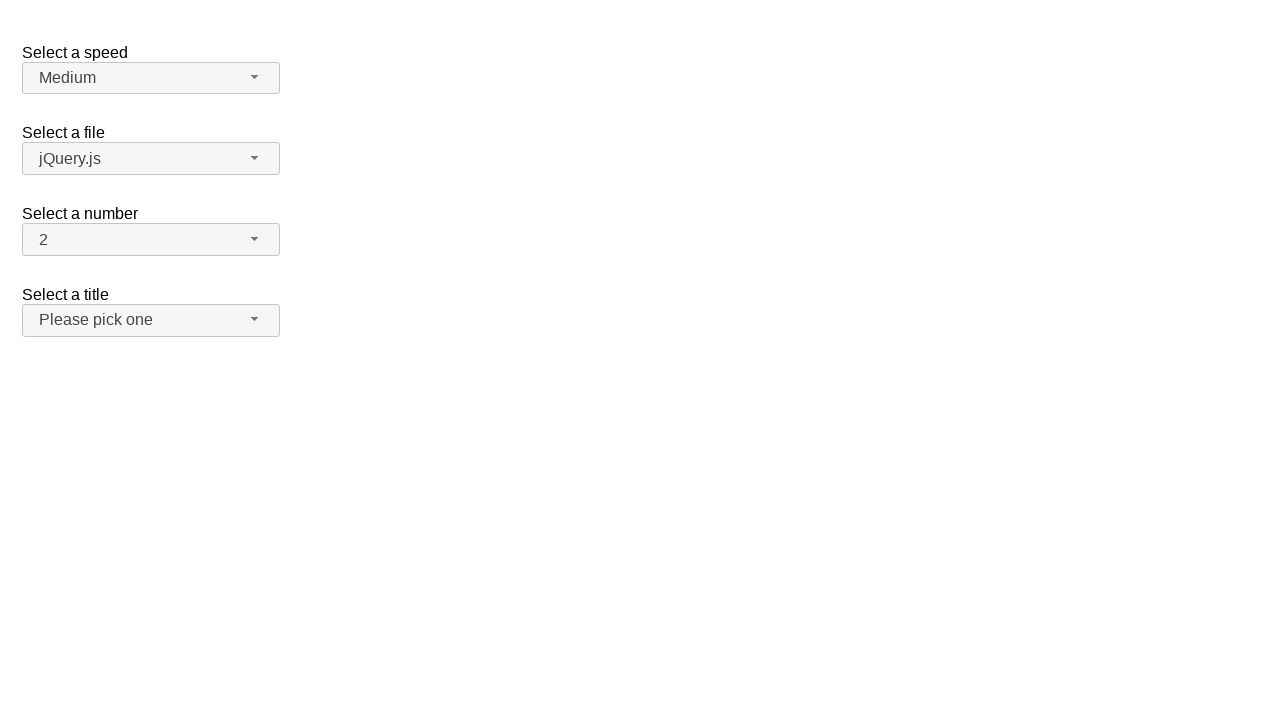

Clicked speed dropdown button at (151, 78) on span#speed-button
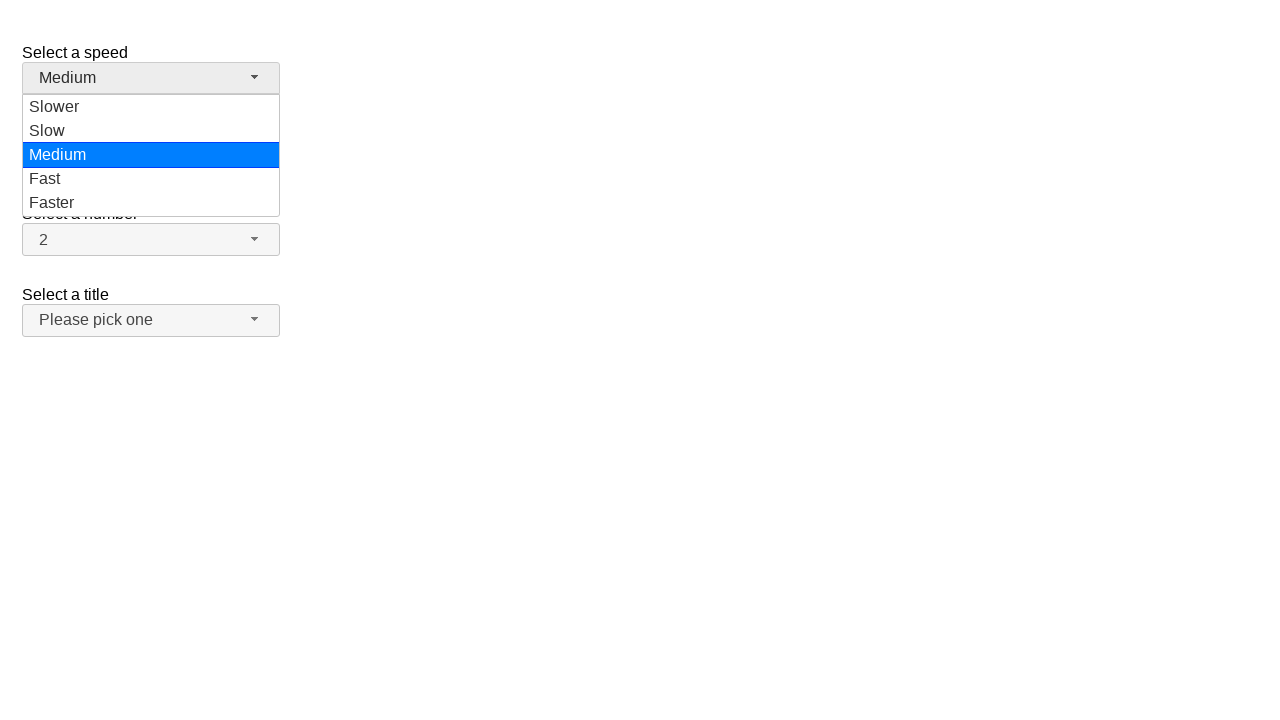

Speed dropdown menu loaded
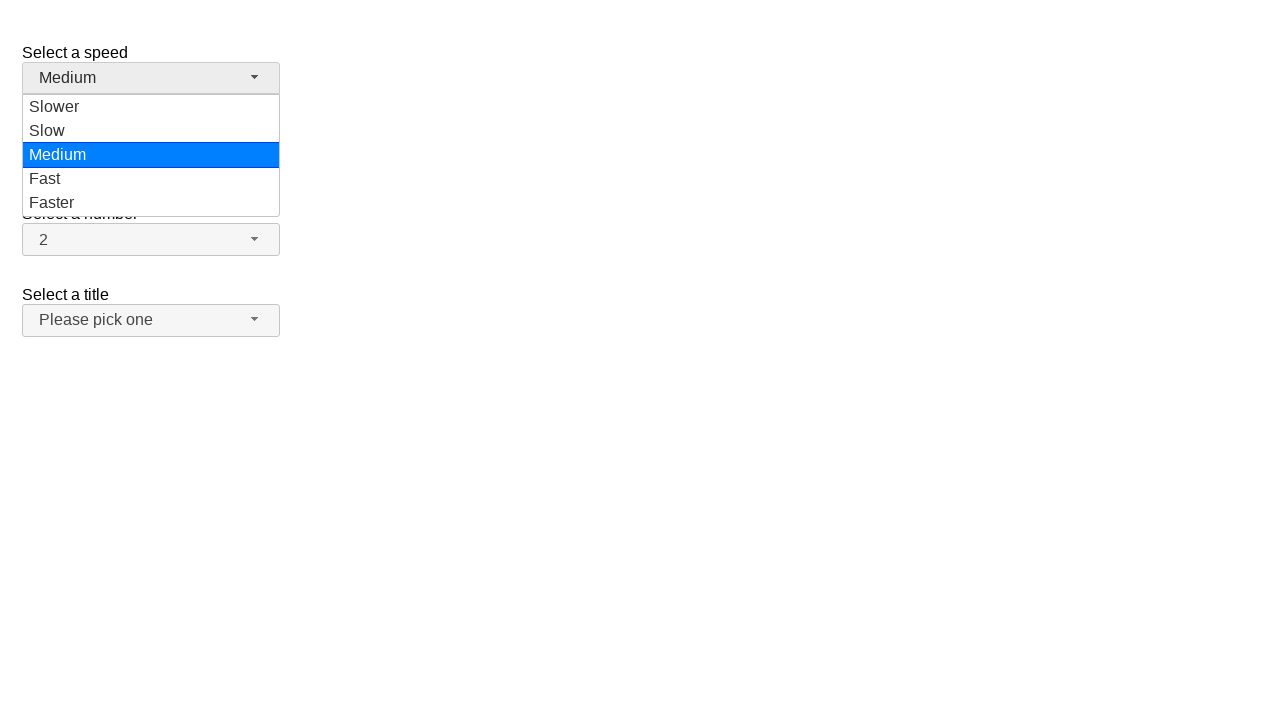

Selected 'Medium' option from speed dropdown at (151, 155) on ul#speed-menu li div:has-text('Medium')
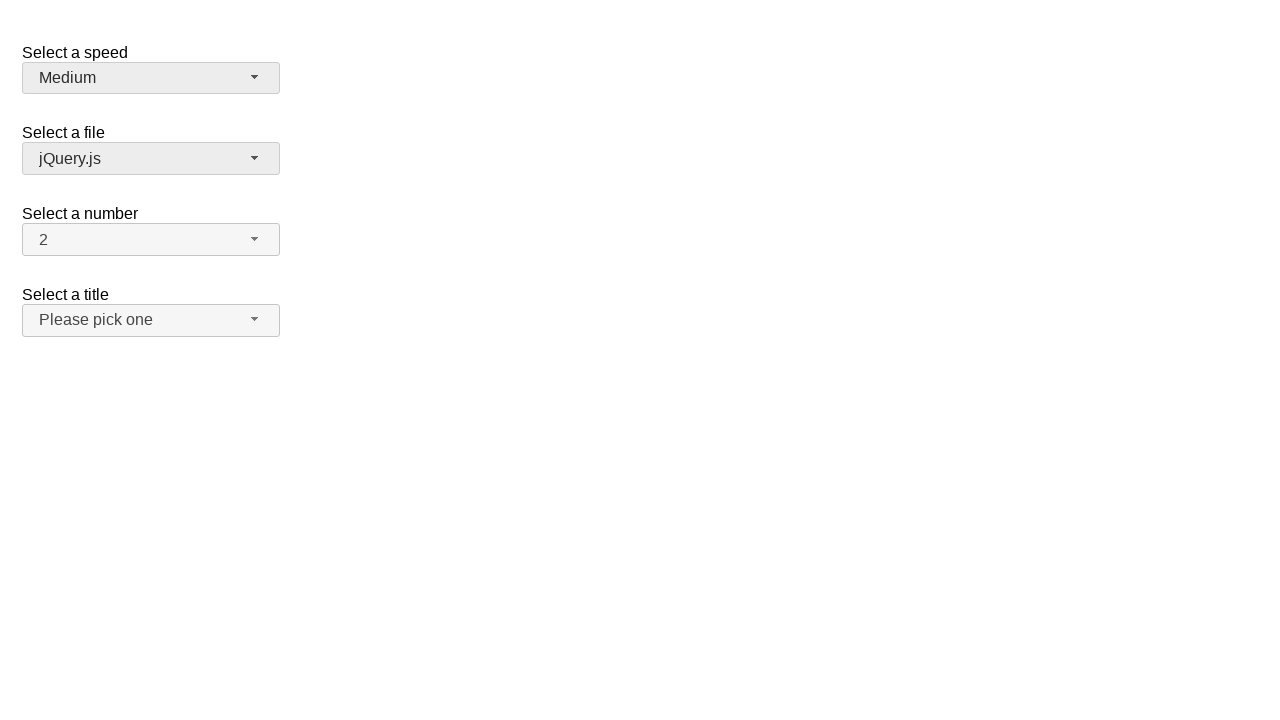

Verified 'Medium' is selected in speed dropdown
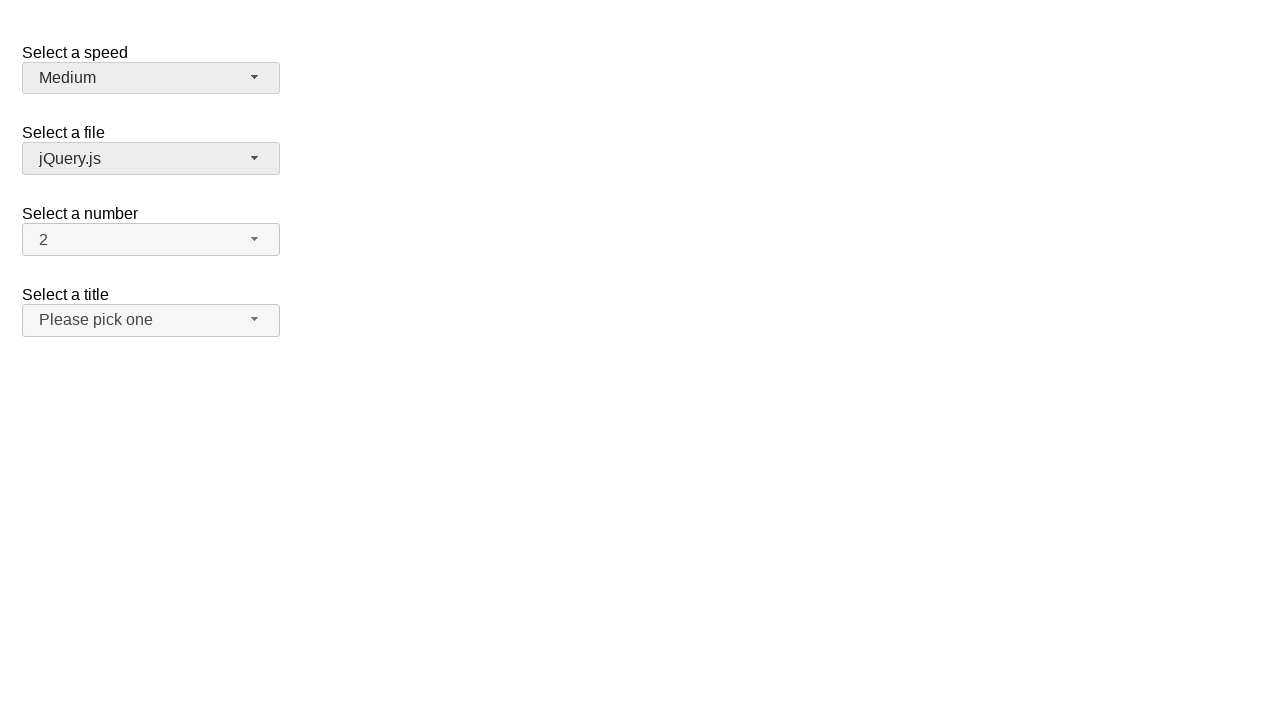

Clicked speed dropdown button at (151, 78) on span#speed-button
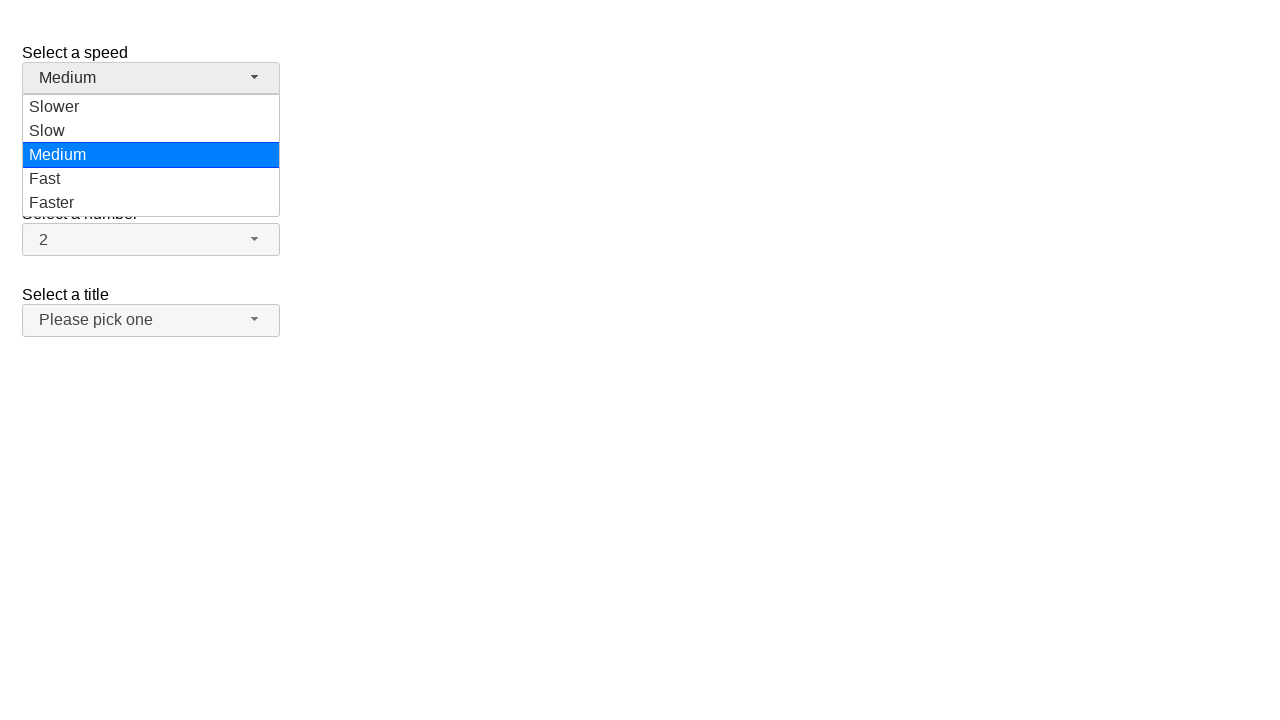

Speed dropdown menu loaded
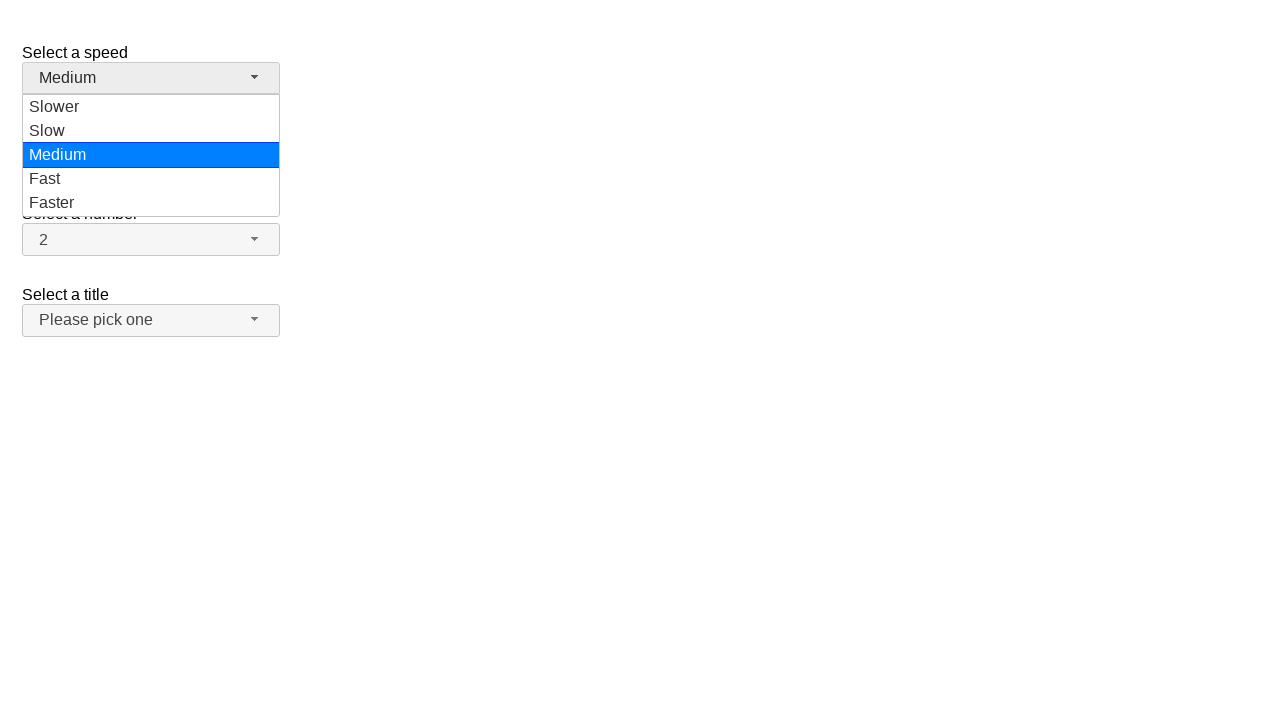

Selected 'Fast' option from speed dropdown at (151, 179) on ul#speed-menu li div:has-text('Fast')
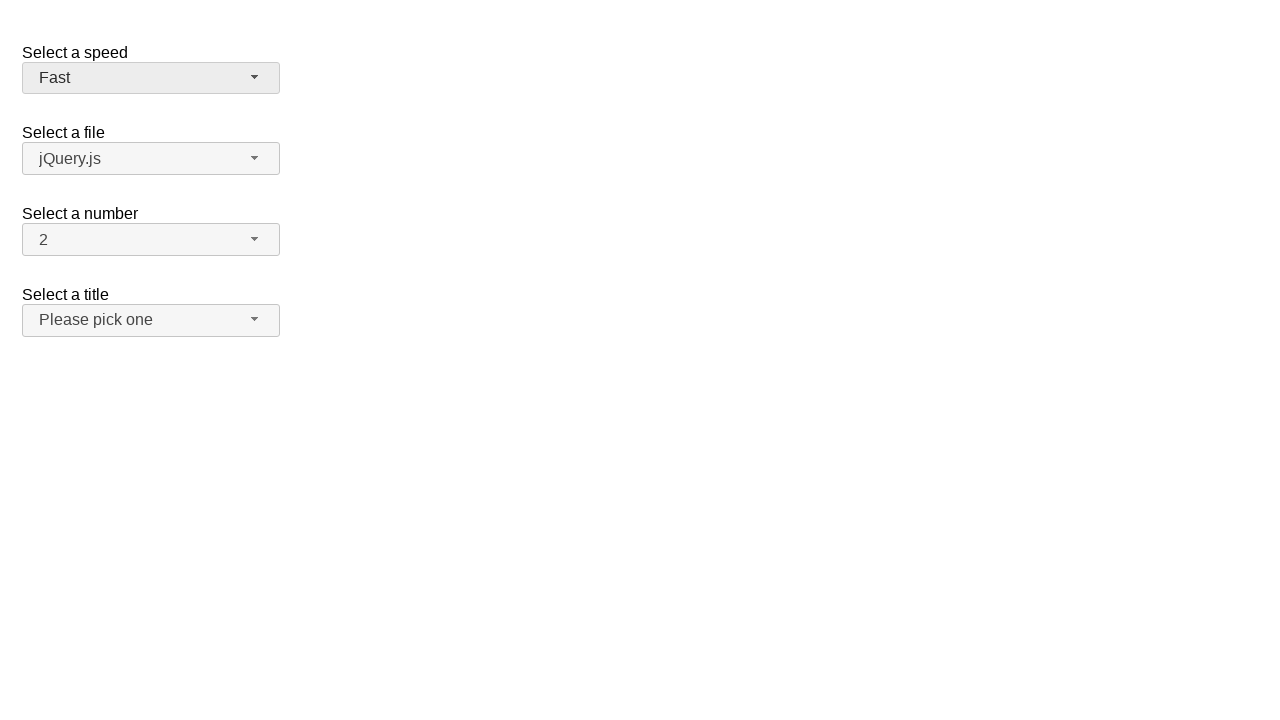

Verified 'Fast' is selected in speed dropdown
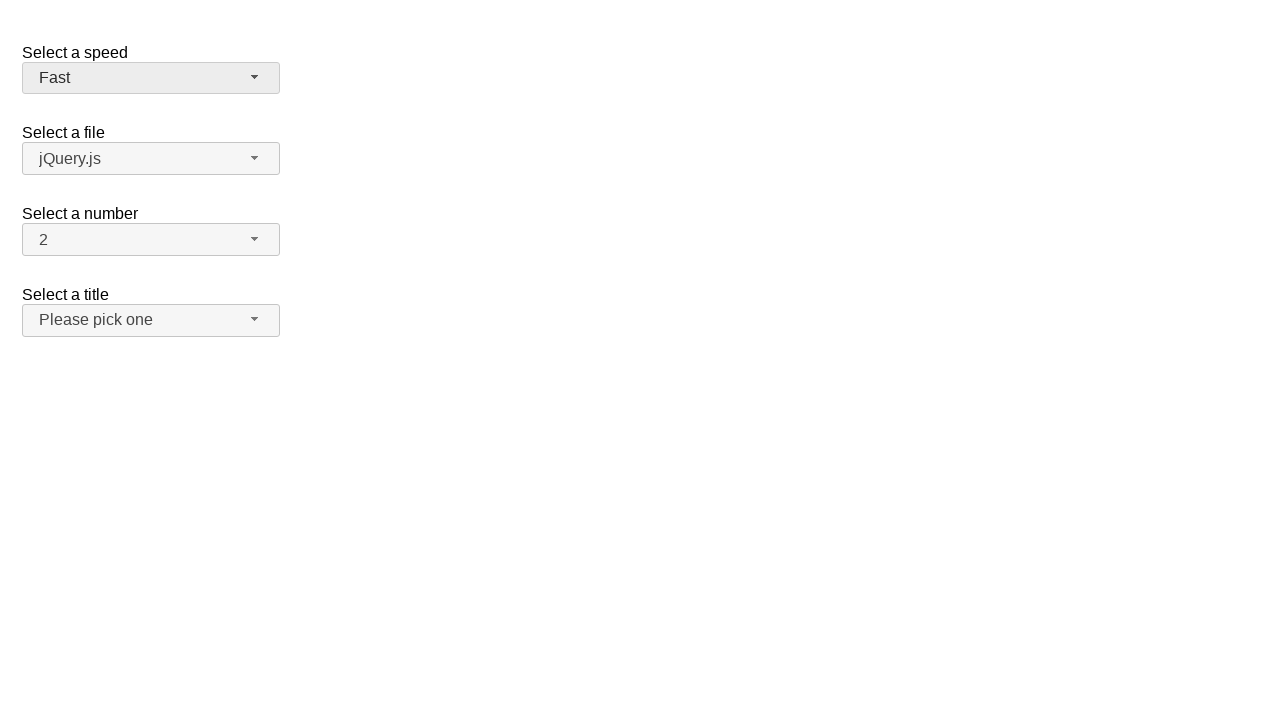

Clicked speed dropdown button at (151, 78) on span#speed-button
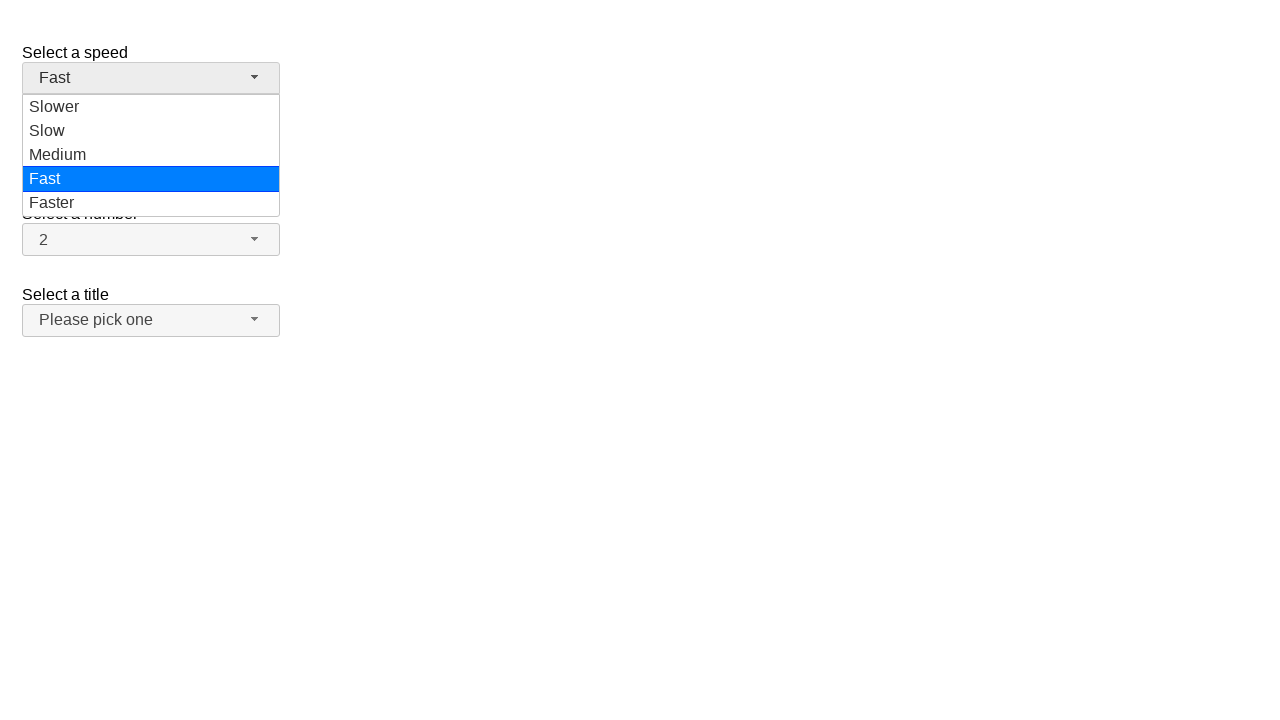

Speed dropdown menu loaded
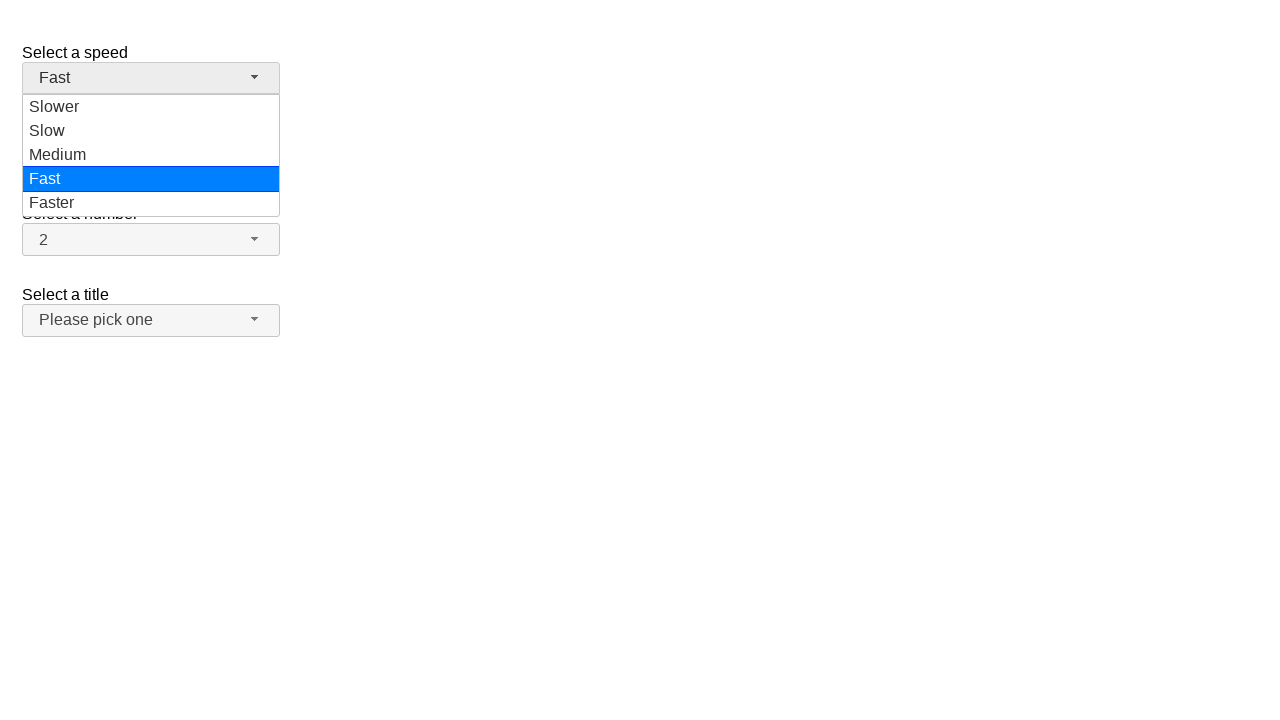

Selected 'Faster' option from speed dropdown at (151, 203) on ul#speed-menu li div:has-text('Faster')
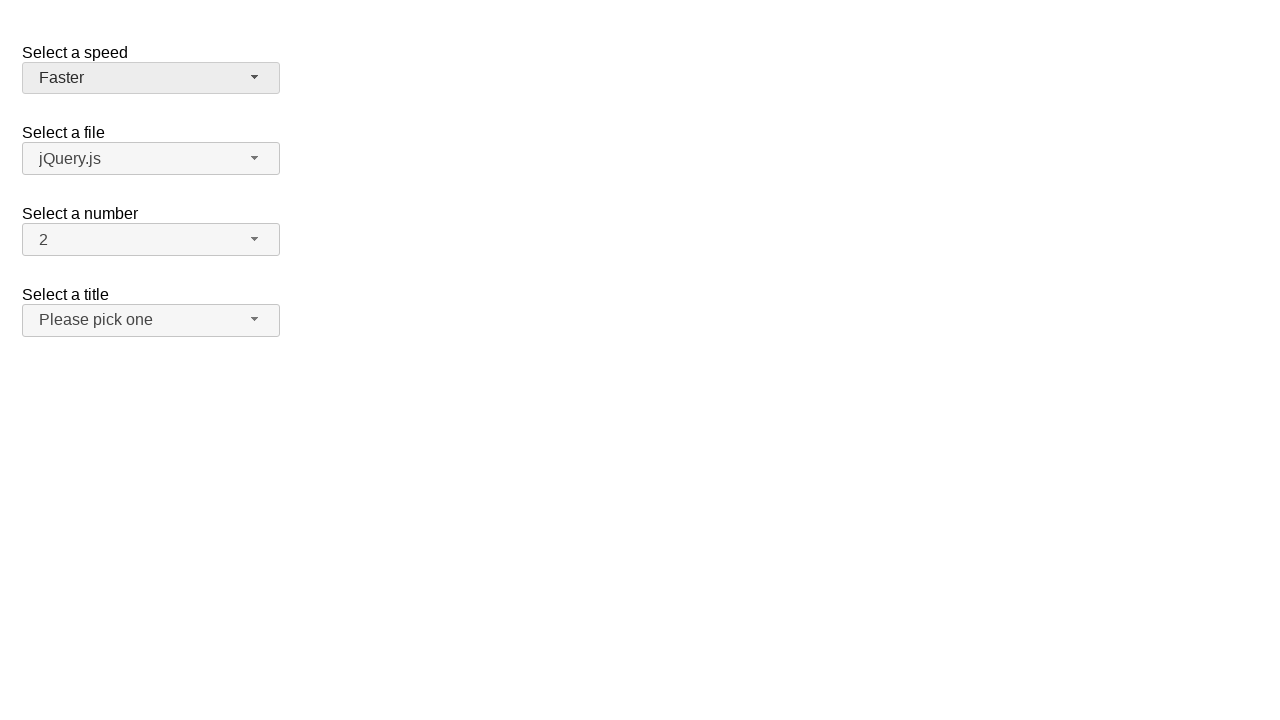

Verified 'Faster' is selected in speed dropdown
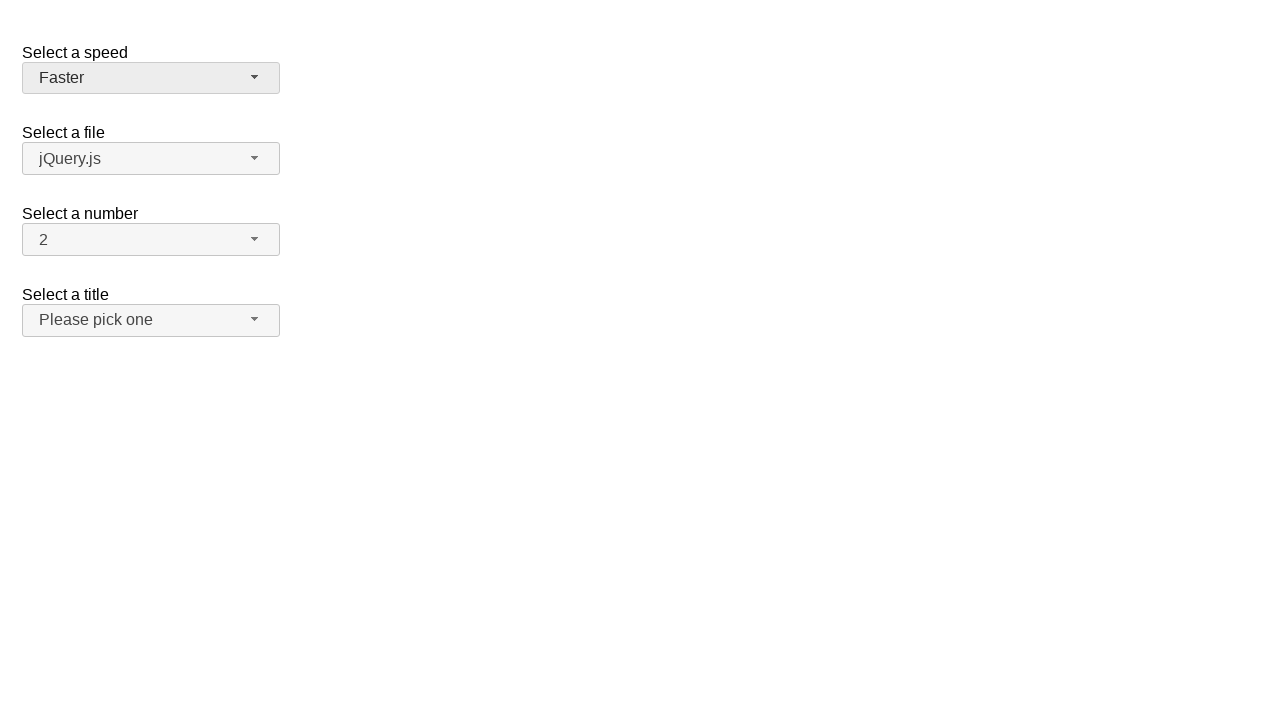

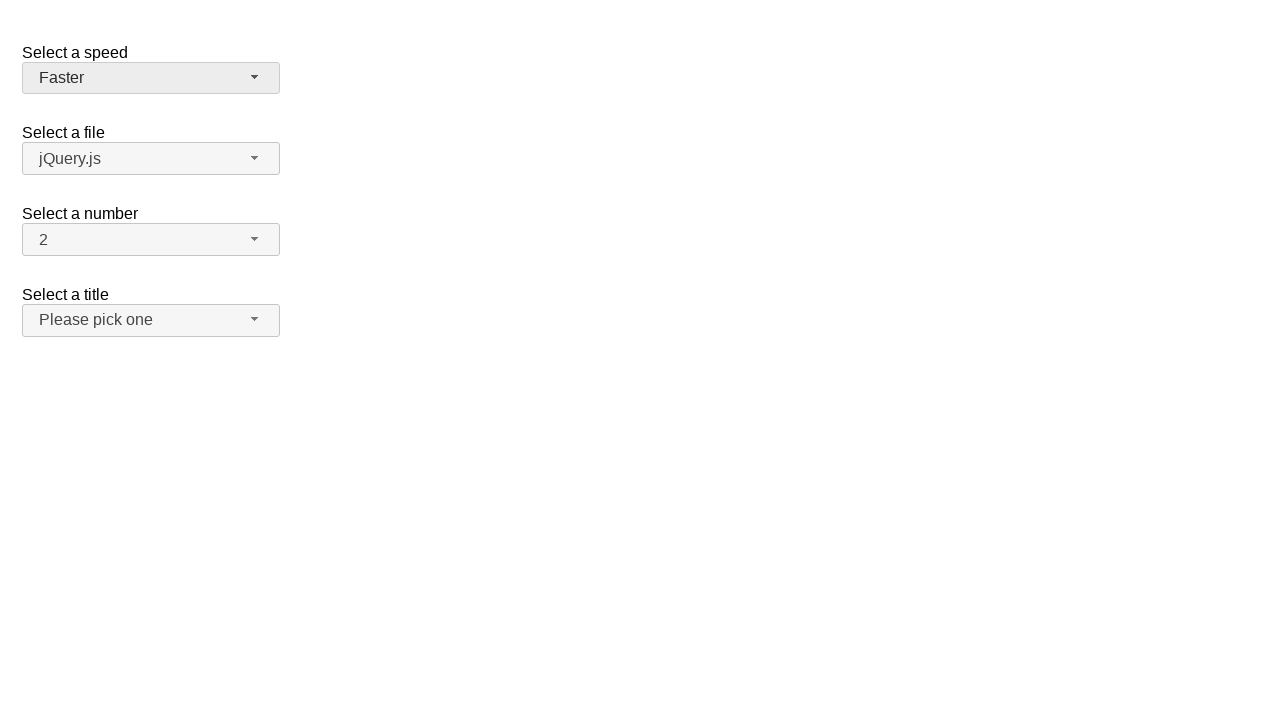